Tests checkbox functionality on SpiceJet booking page by verifying initial unchecked state, clicking the Student checkbox, and confirming it becomes selected

Starting URL: https://book.spicejet.com/

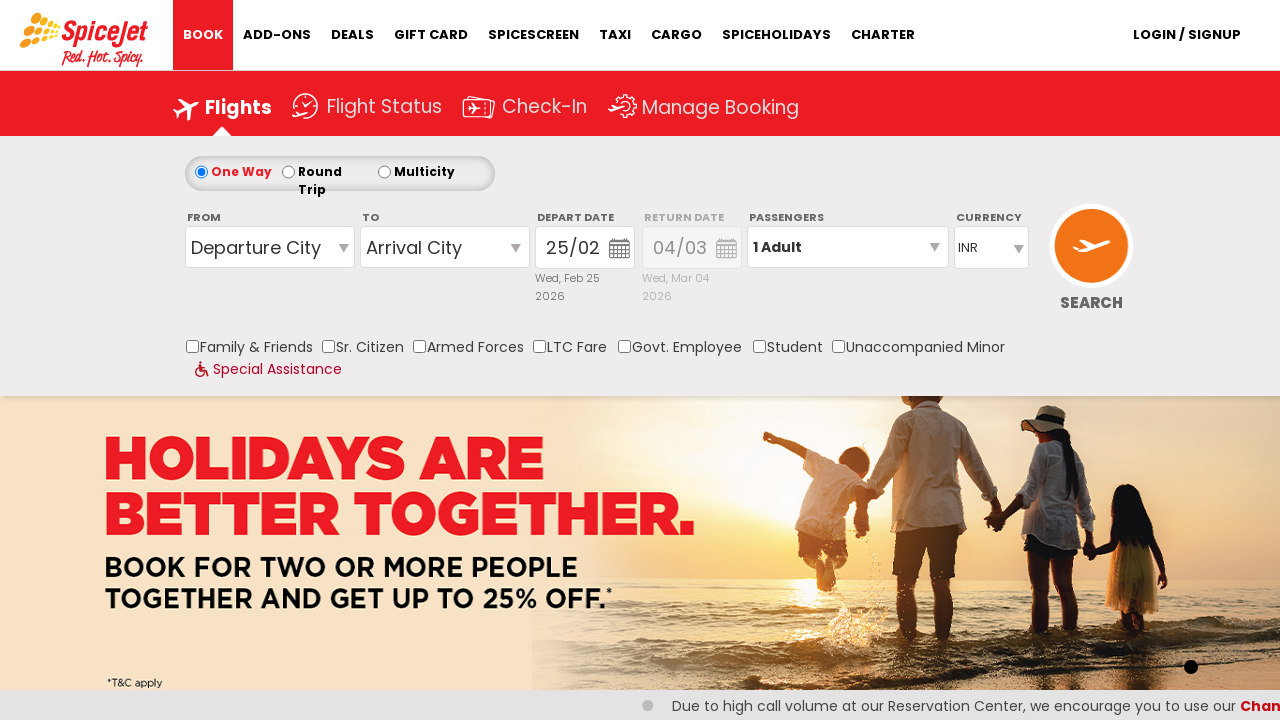

Located Student checkbox element
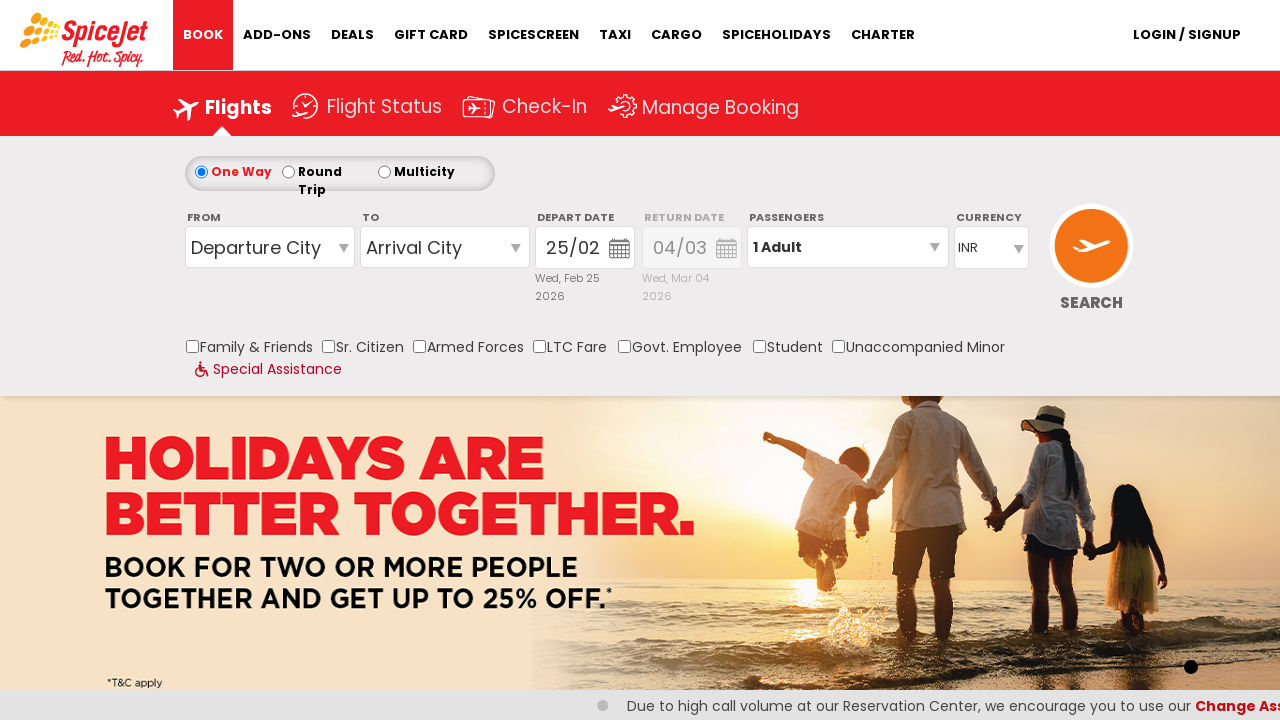

Verified Student checkbox is initially unchecked
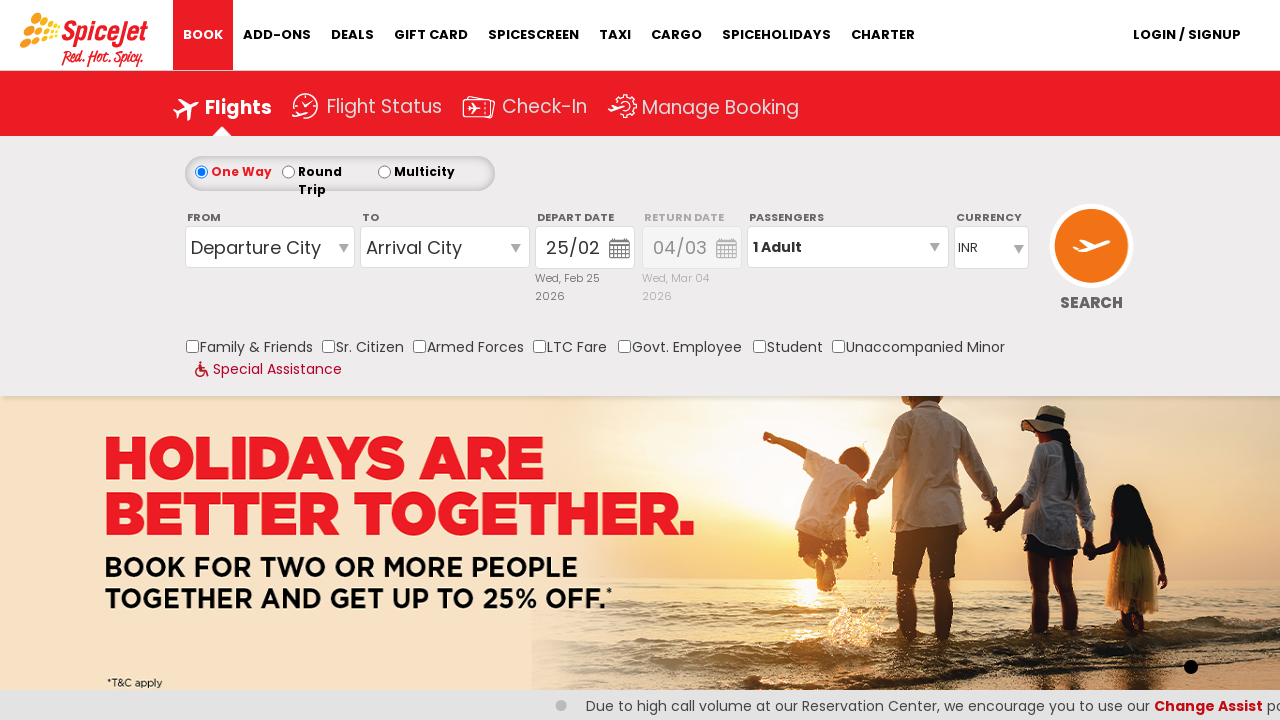

Clicked Student checkbox at (759, 346) on input[id*='Student']
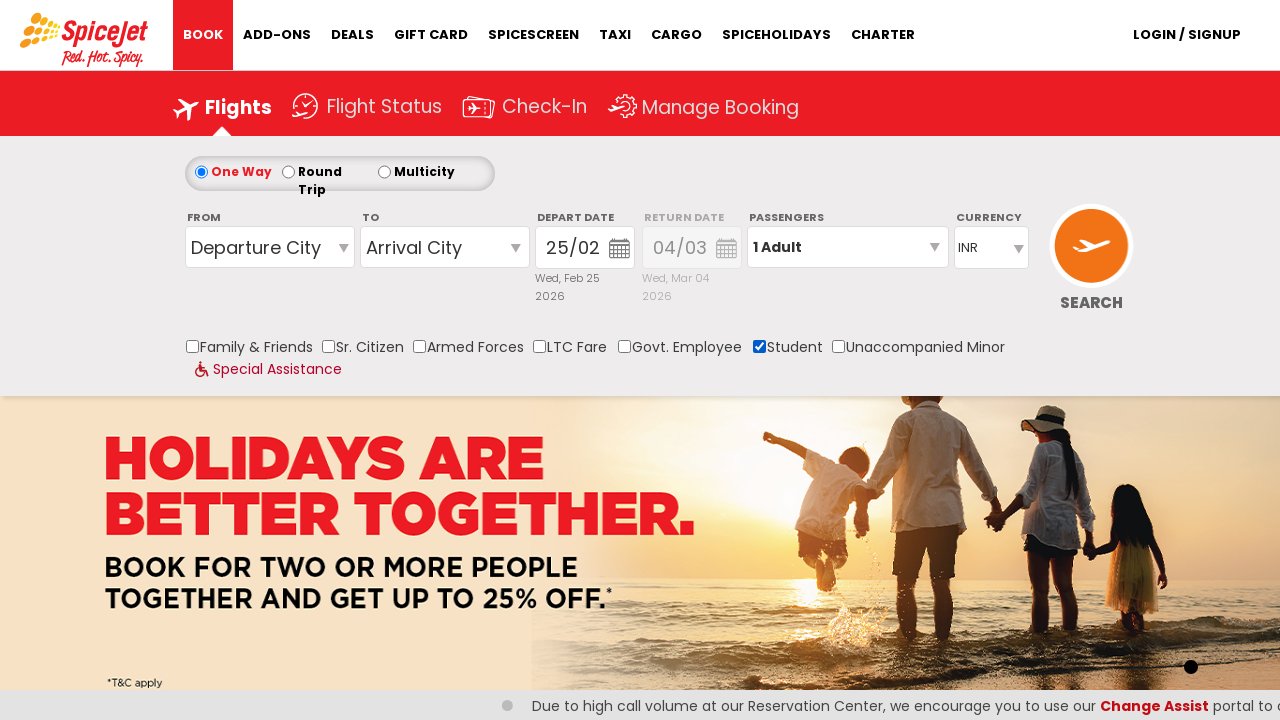

Verified Student checkbox is now checked after clicking
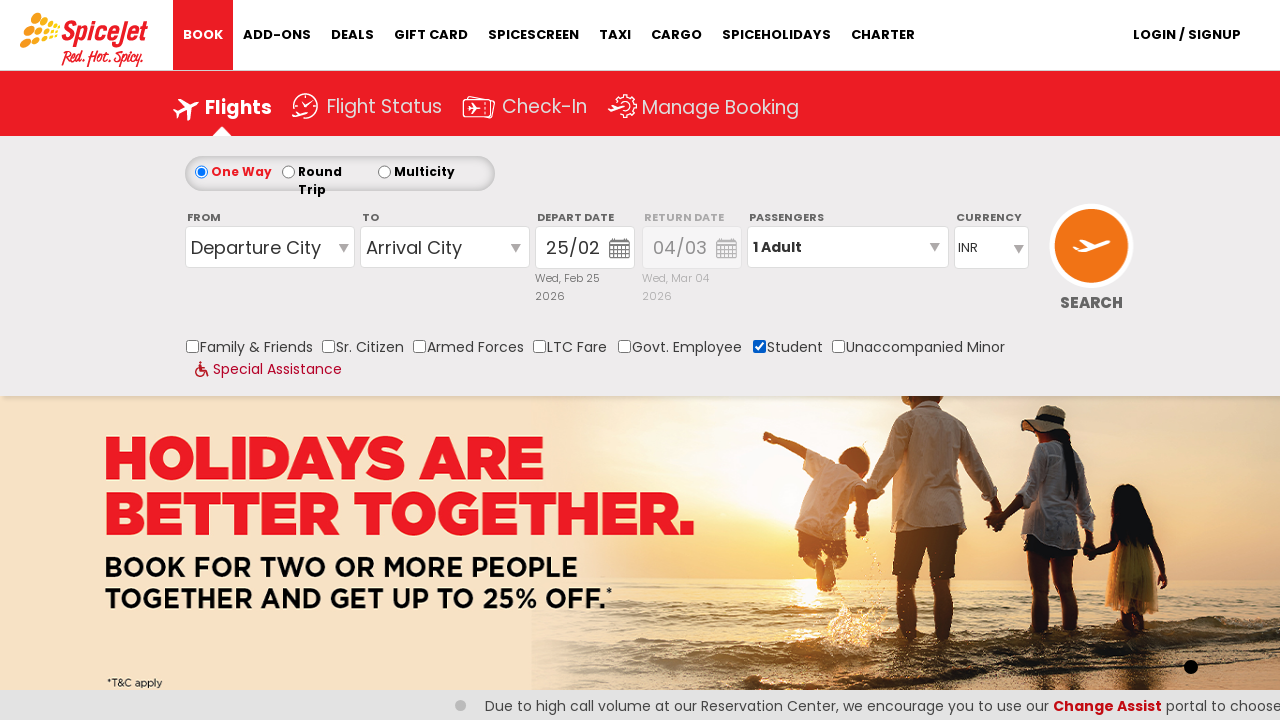

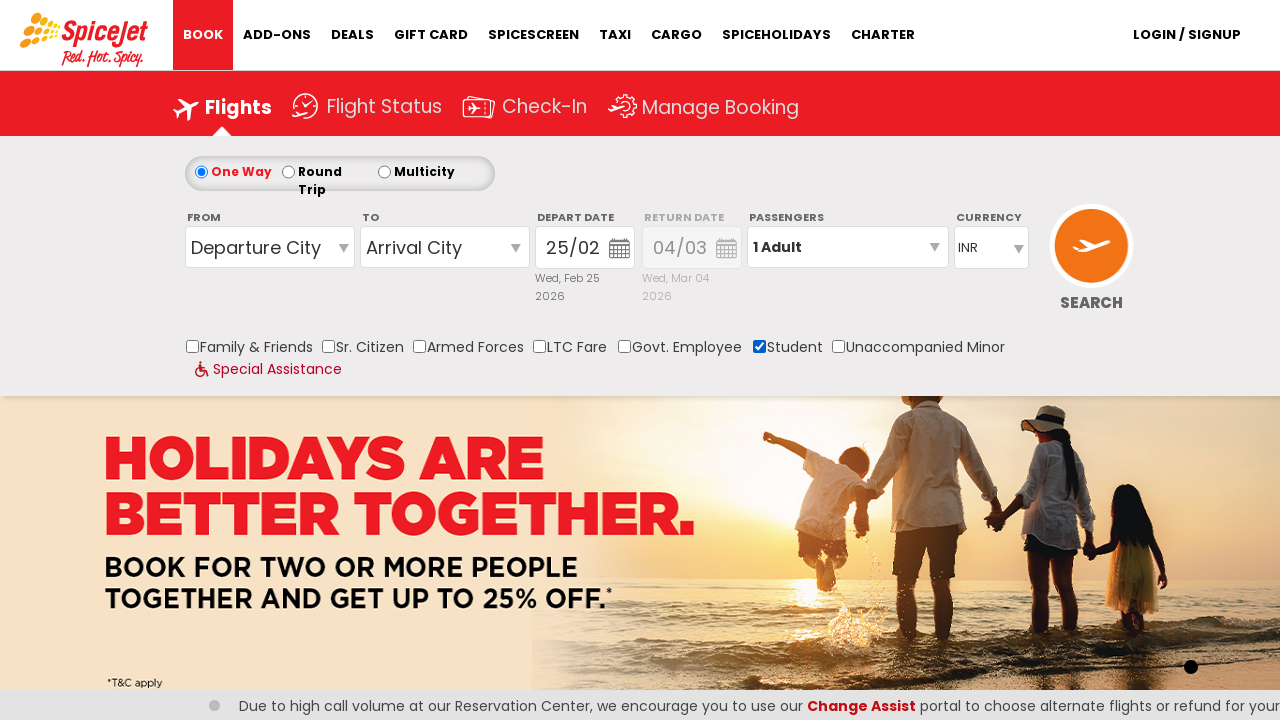